Tests the Apple store locator by entering a location in the search field

Starting URL: https://www.apple.com/retail/

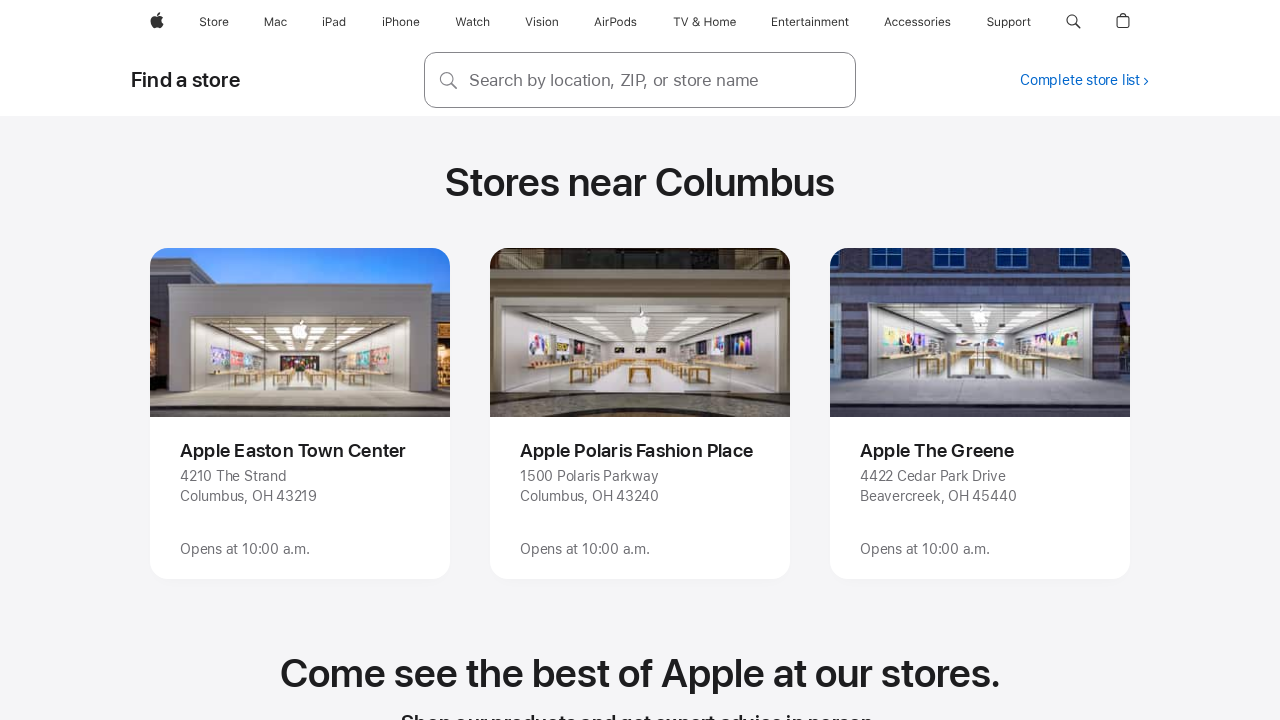

Filled store locator search field with 'warren ,MI' on input[aria-label='Find a store']
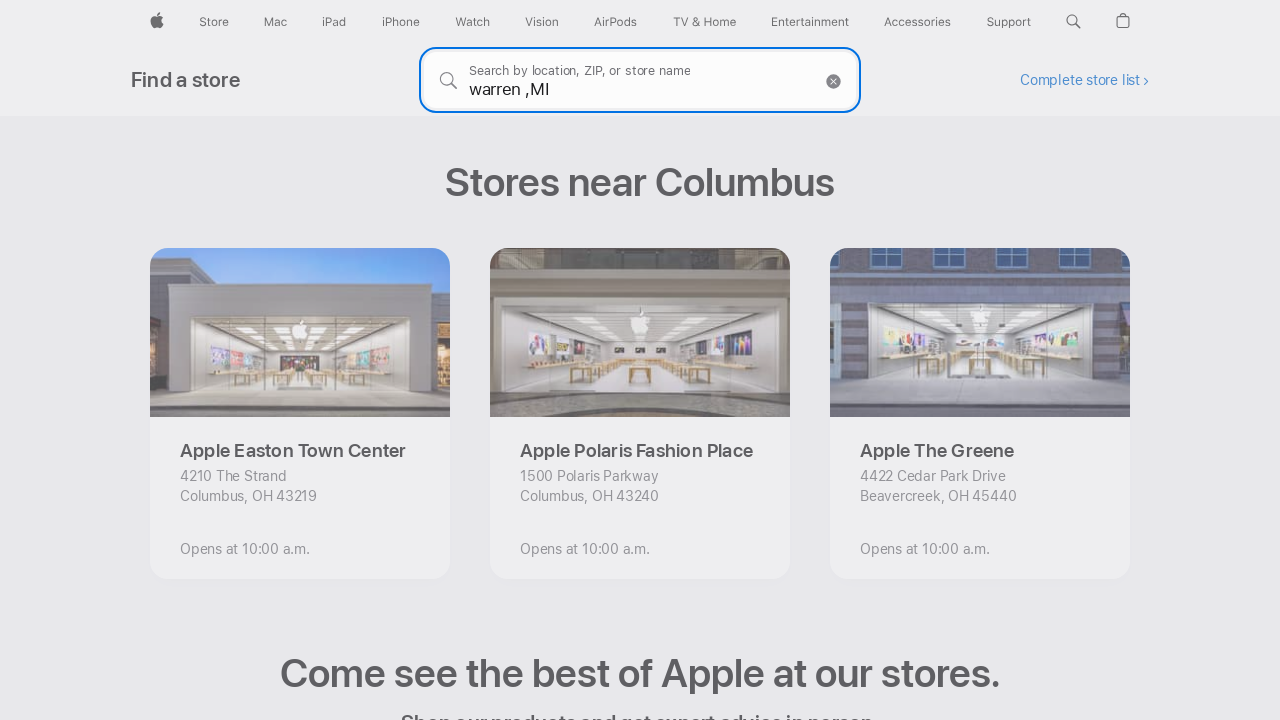

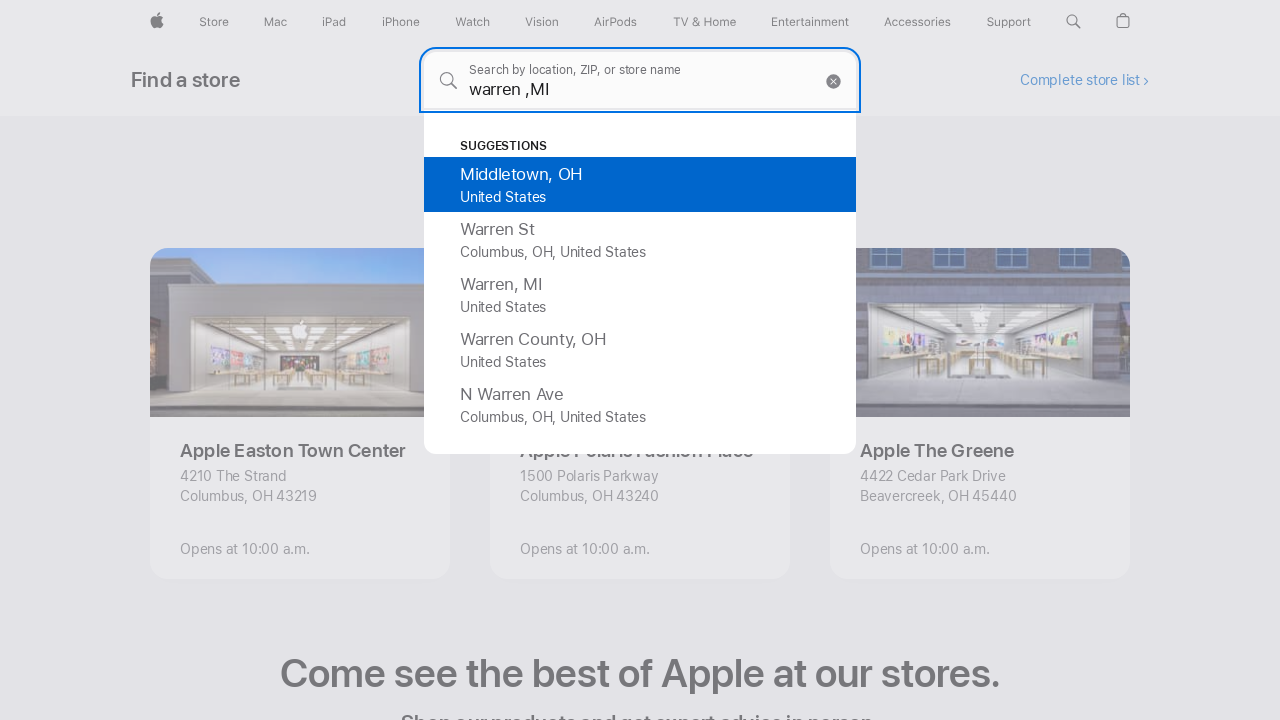